Tests the search/filter functionality by entering a search term in the search field and verifying that the deals list is filtered to show only matching items.

Starting URL: https://rahulshettyacademy.com/seleniumPractise/#/offers

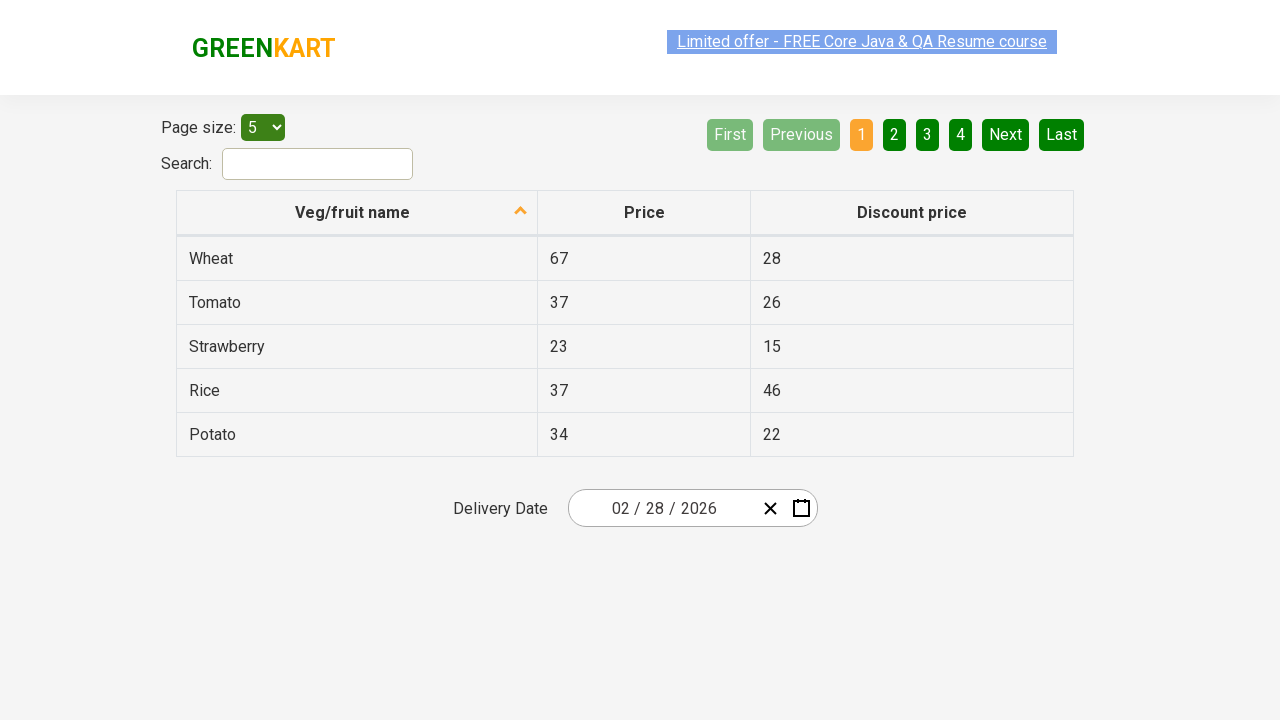

Search field loaded and became visible
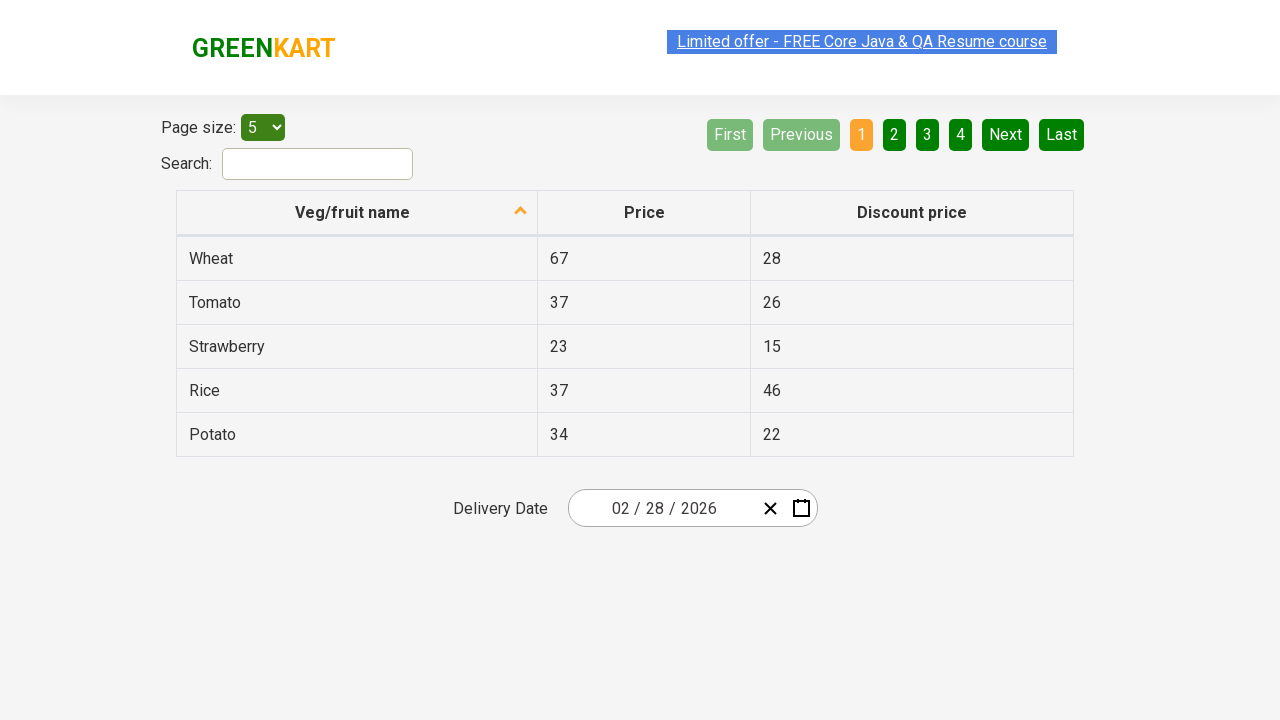

Entered 'Mango' in the search field on #search-field
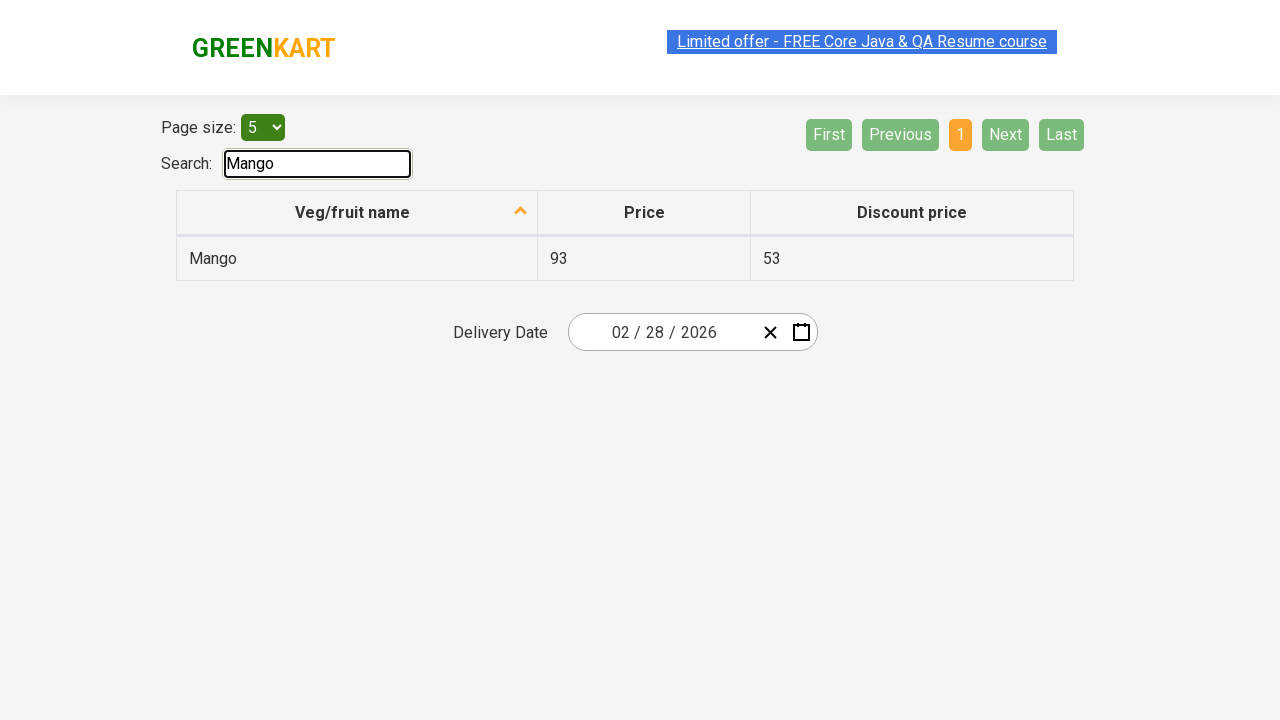

Pressed Enter to submit the search query on #search-field
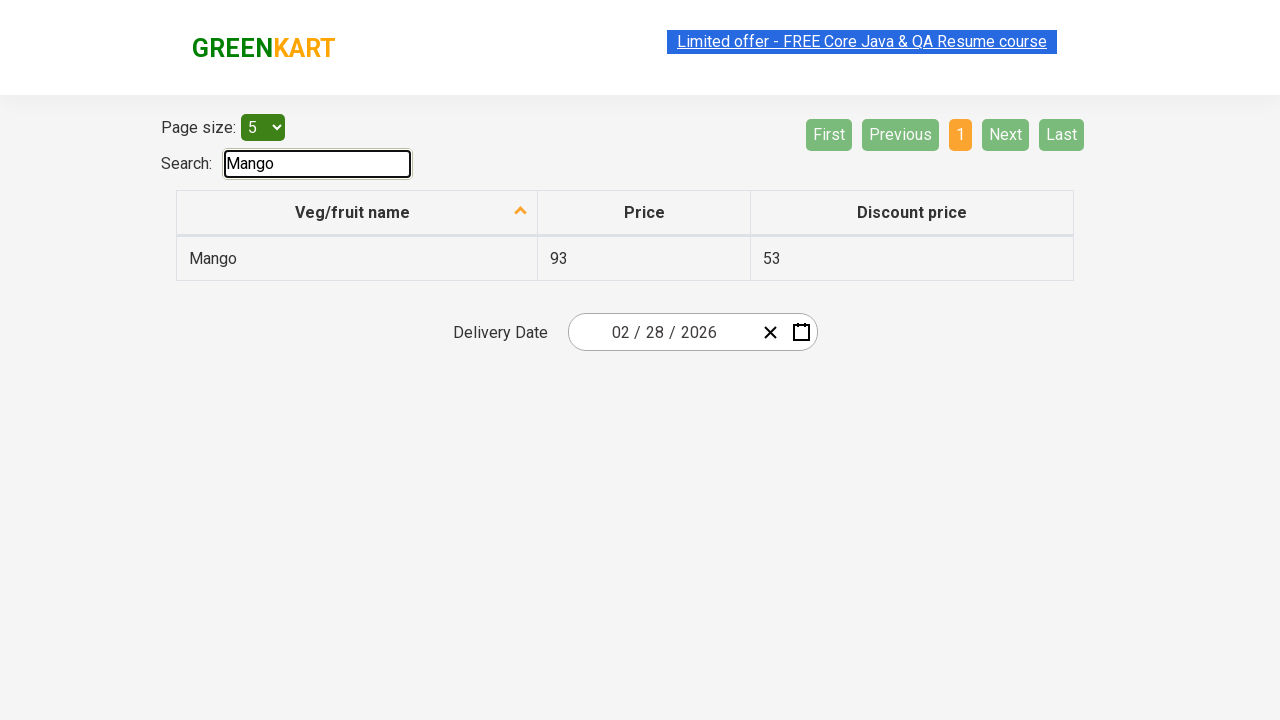

Waited 500ms for filtering to complete
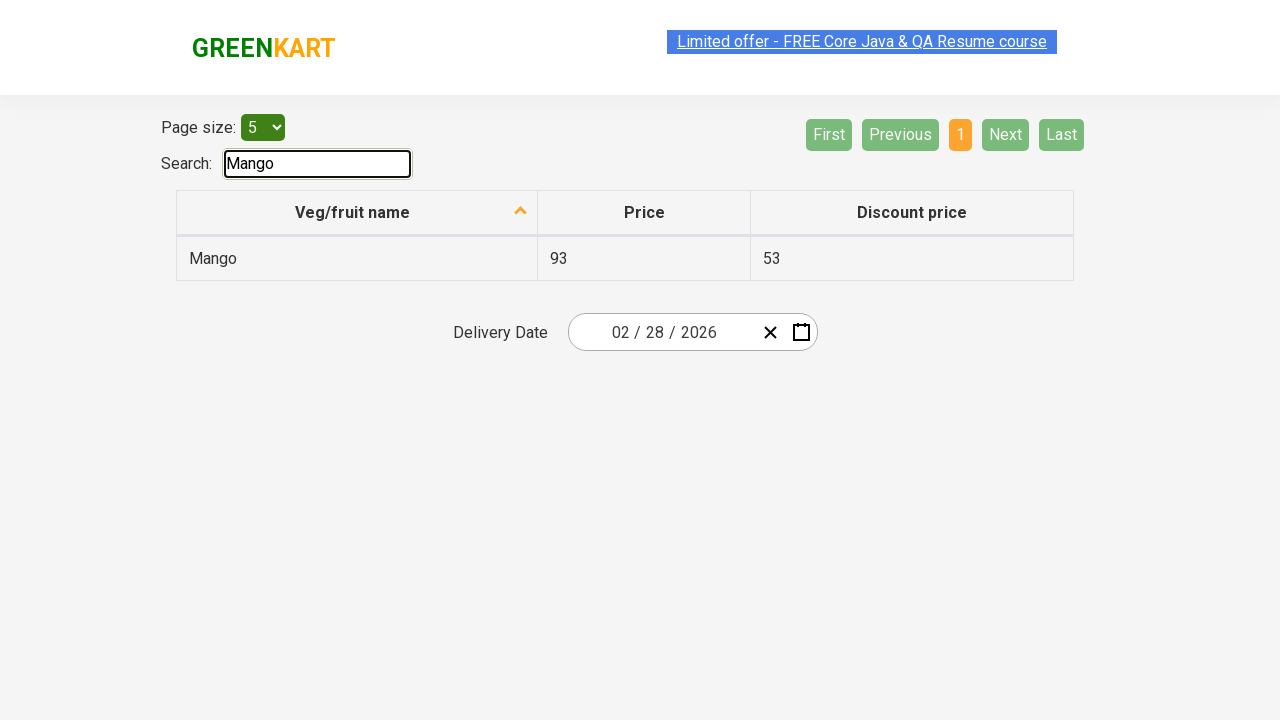

Filtered deals list loaded with matching results
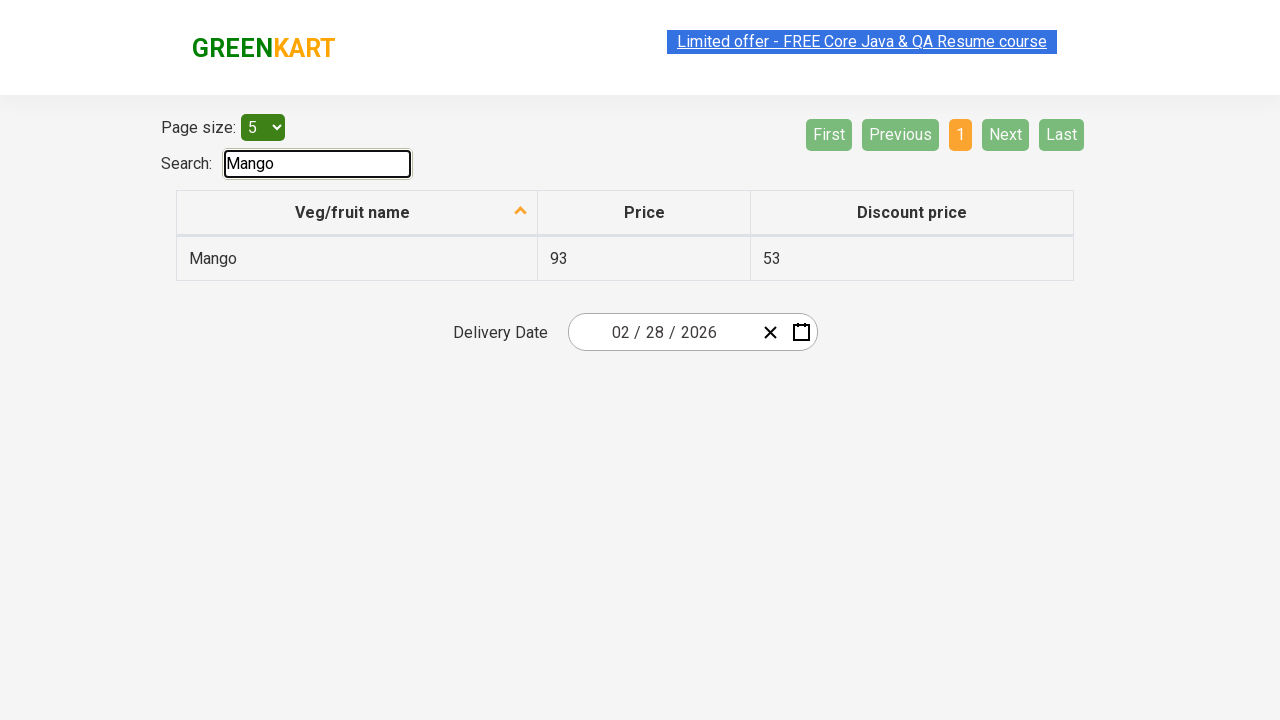

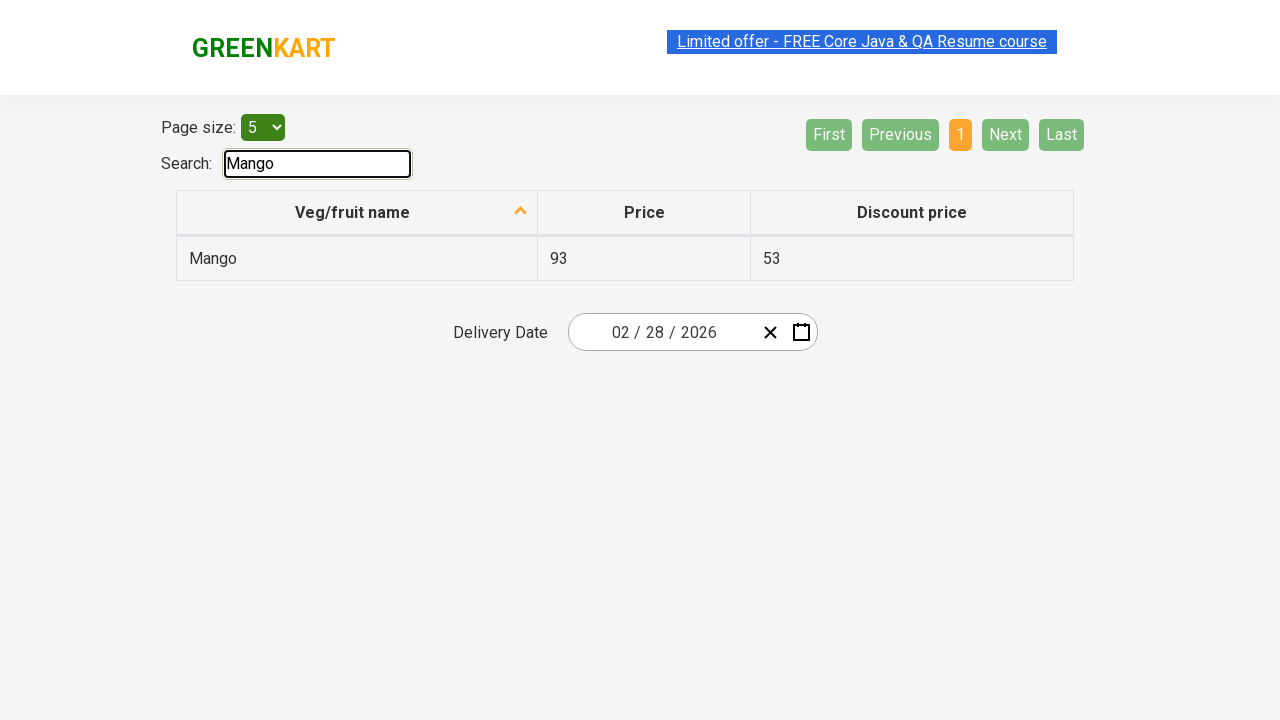